Navigates to the Demo Tables page and verifies that the employee manager table loads with data by checking for table rows and cells.

Starting URL: http://automationbykrishna.com/

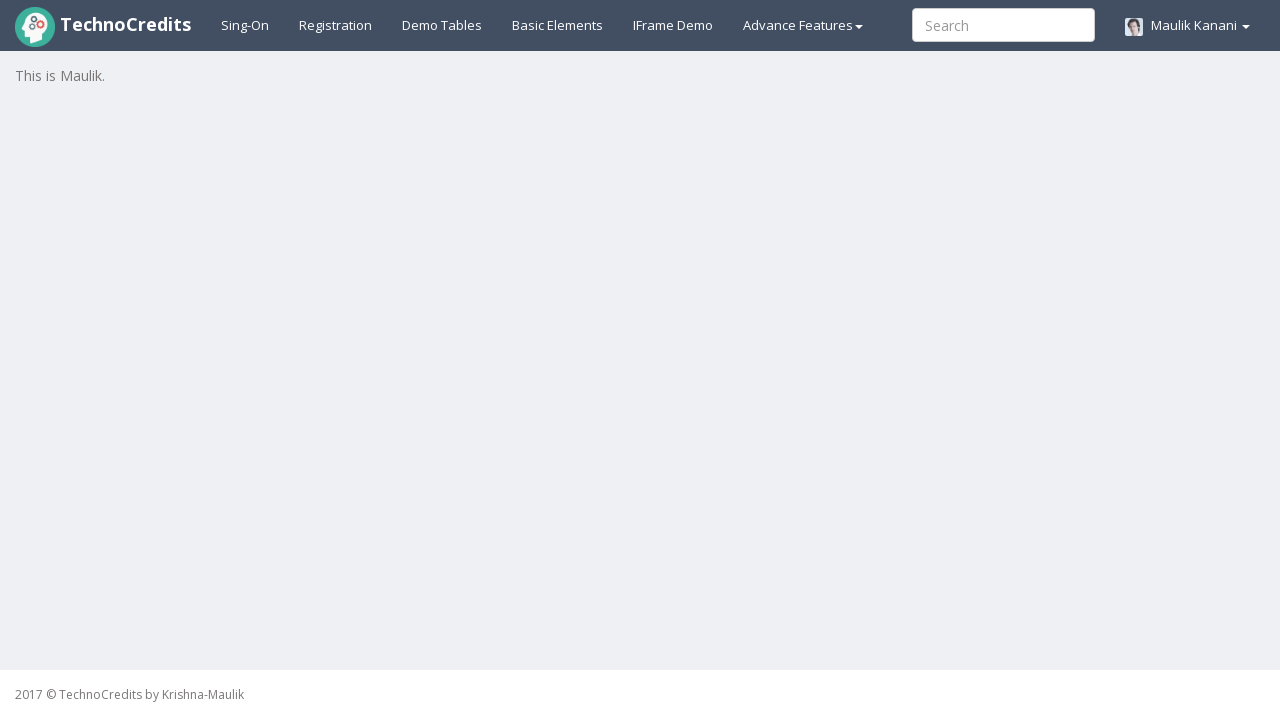

Clicked on 'Demo Tables' link to navigate to the table page at (442, 25) on text=Demo Tables
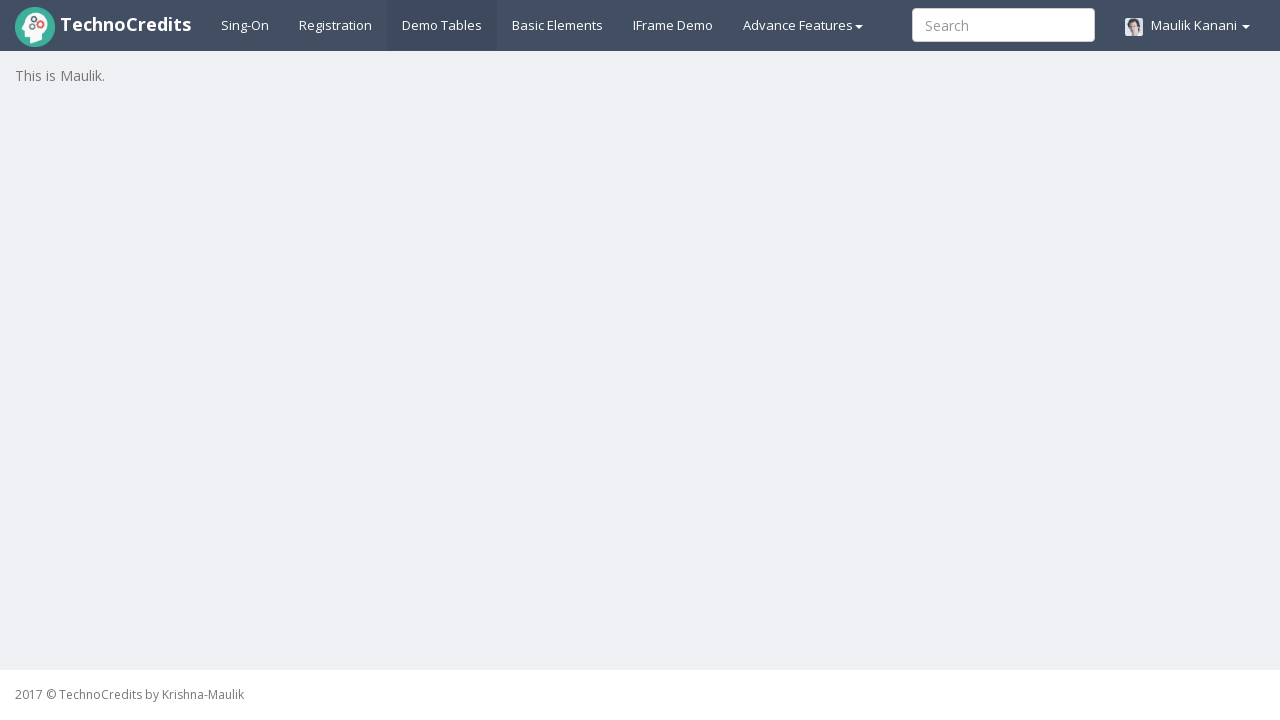

Employee manager table loaded successfully
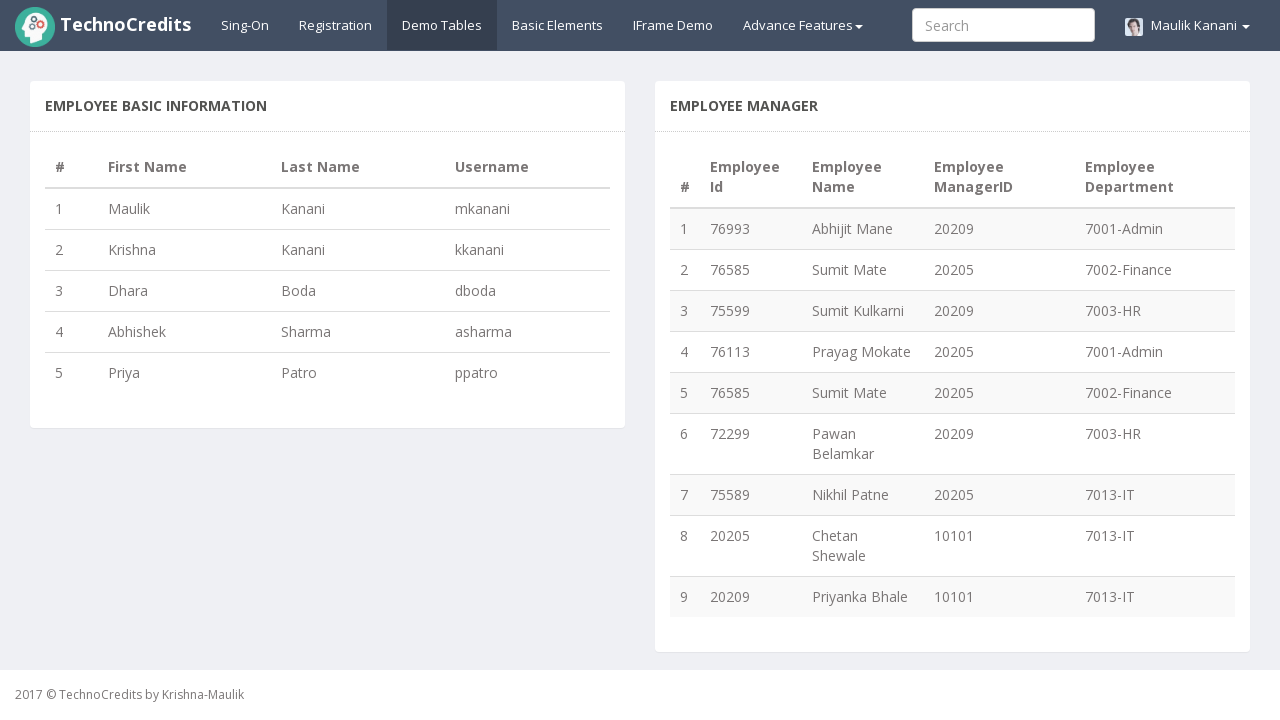

Verified table rows are present in the employee table
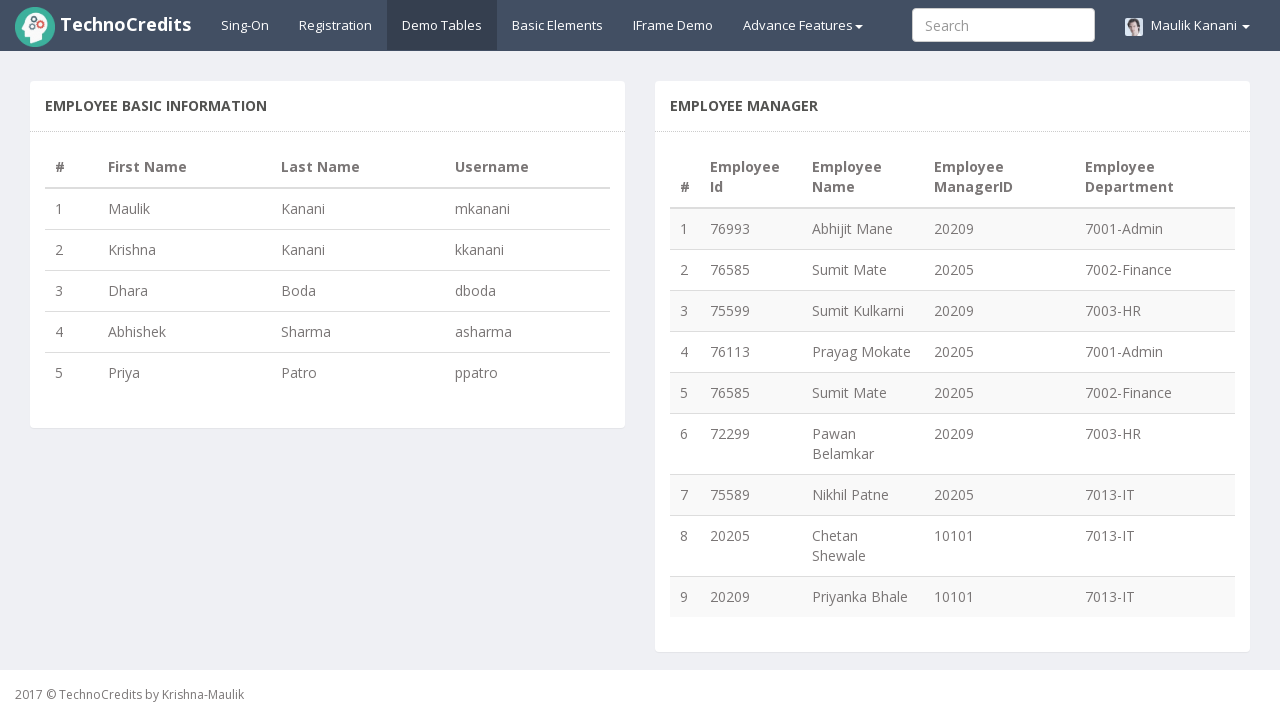

Verified employee name column cells are present
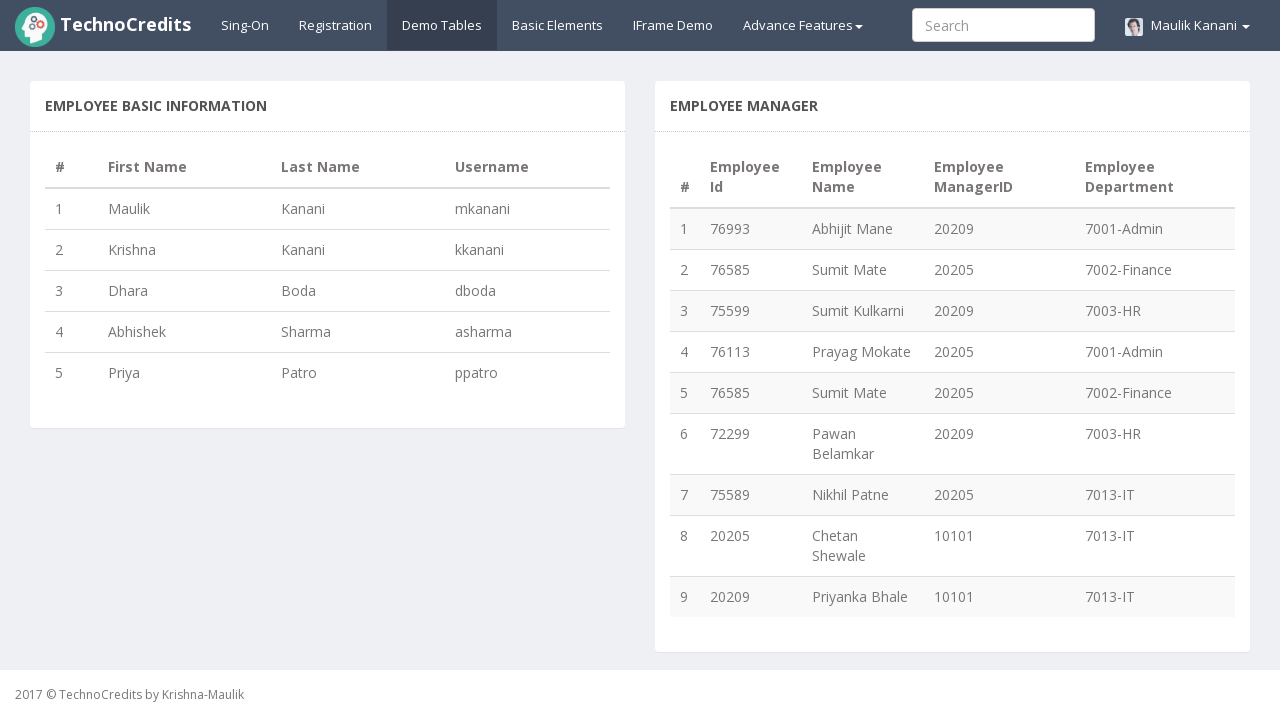

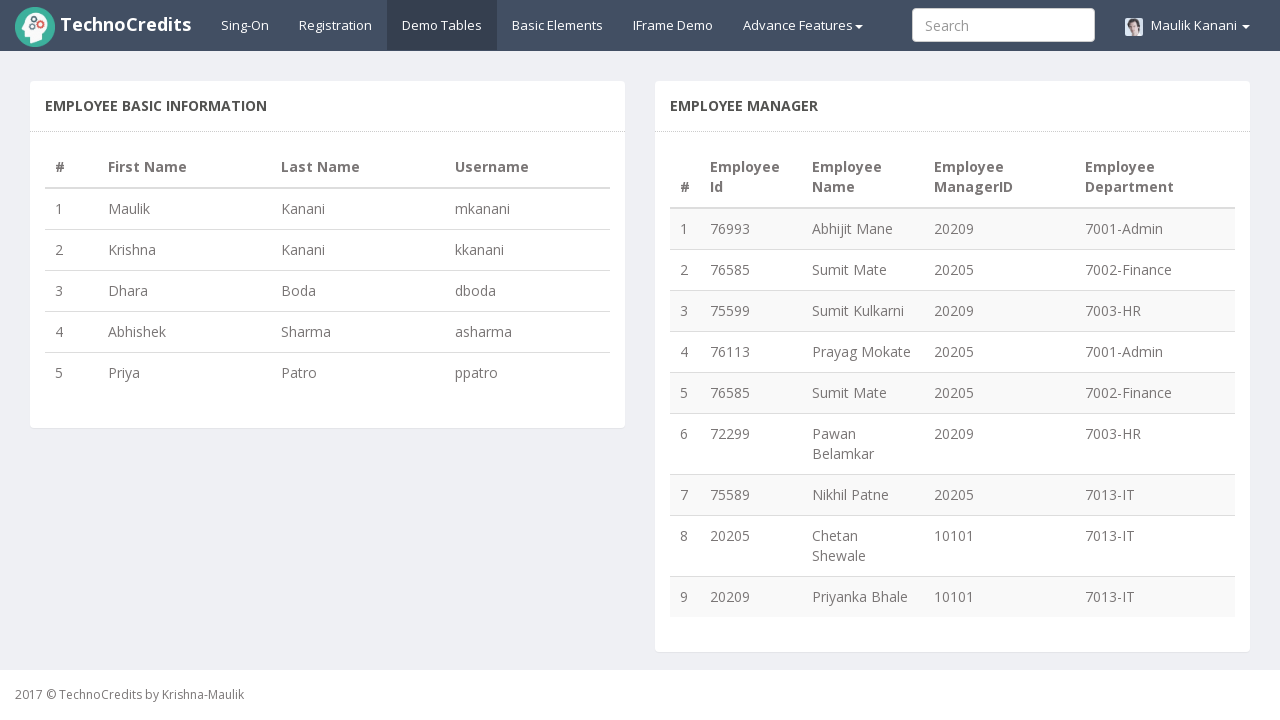